Tests clicking a button identified by class attribute multiple times and handling alert dialogs that appear

Starting URL: http://uitestingplayground.com/classattr

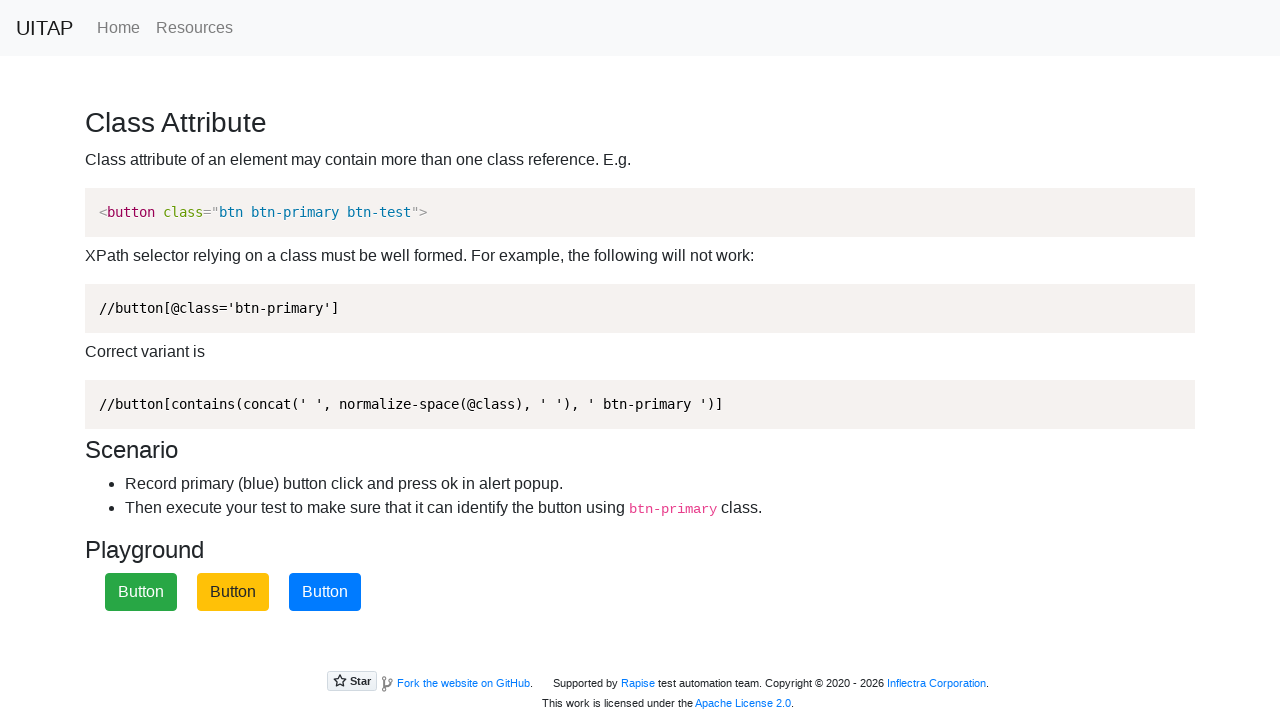

Clicked button with btn-primary class at (325, 592) on xpath=//button[contains(concat(' ', normalize-space(@class), ' '), ' btn-primary
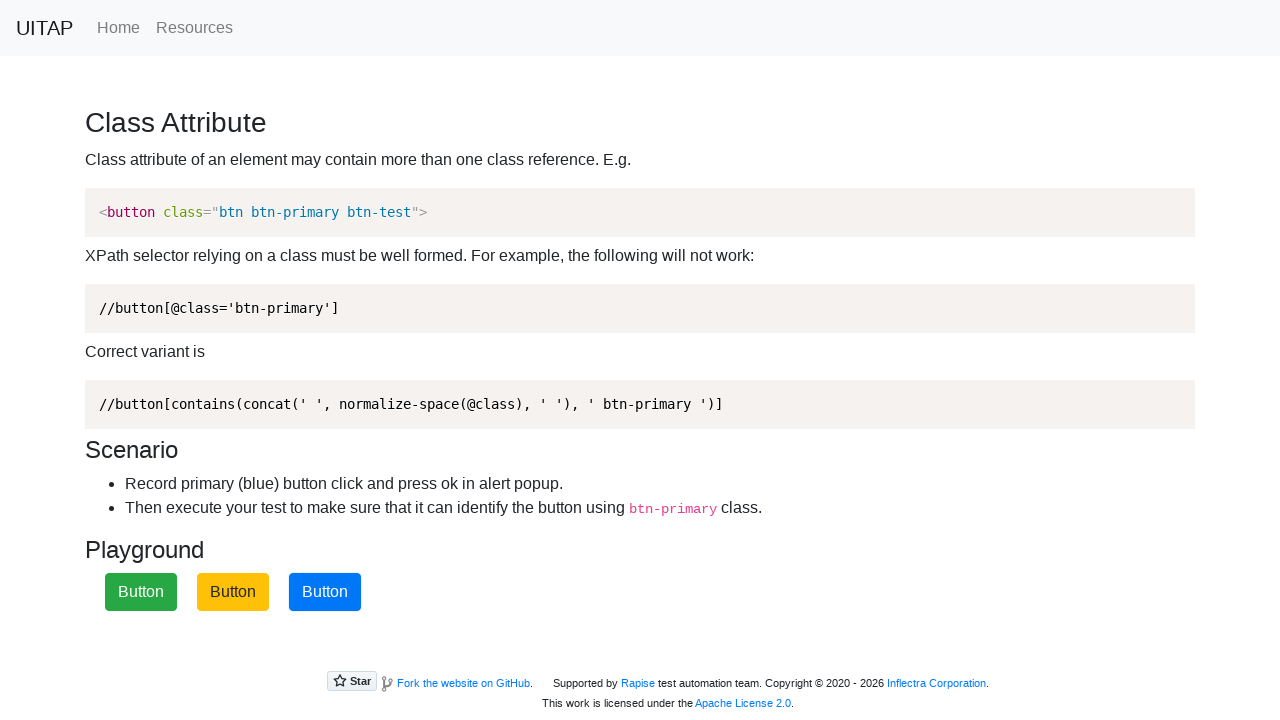

Set up dialog handler to accept alert
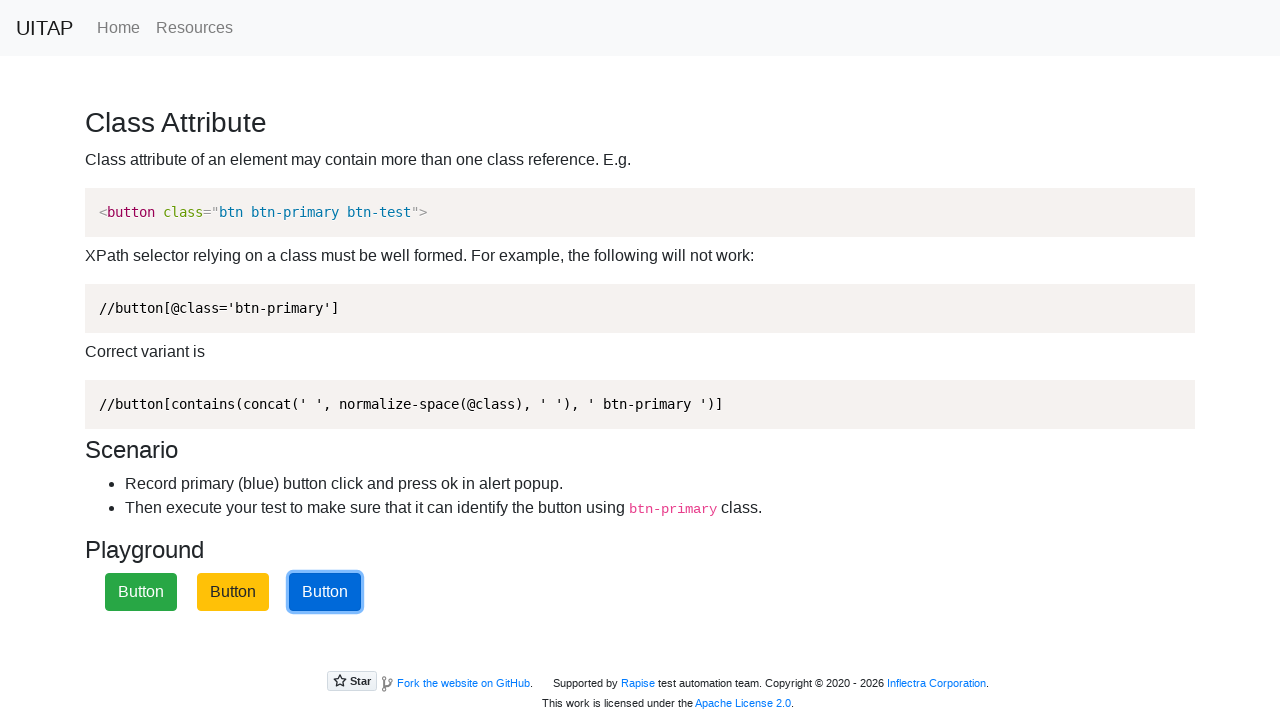

Clicked button with btn-primary class at (325, 592) on xpath=//button[contains(concat(' ', normalize-space(@class), ' '), ' btn-primary
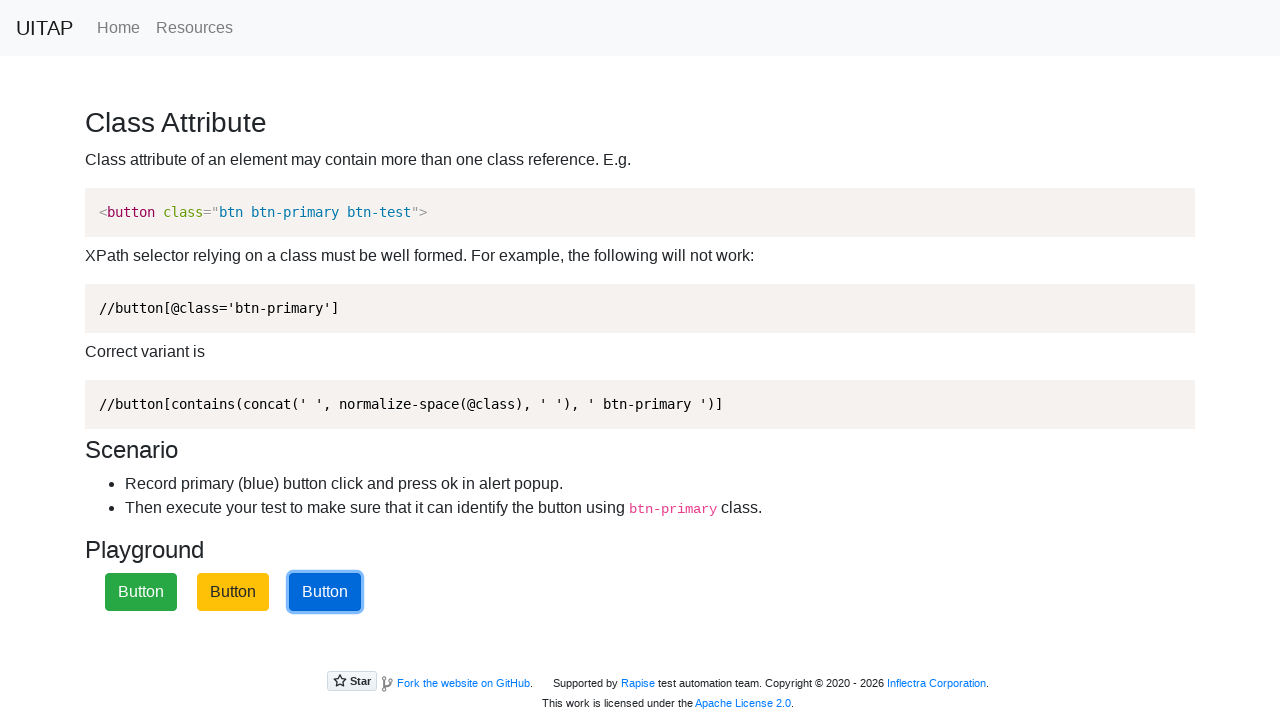

Set up dialog handler to accept alert
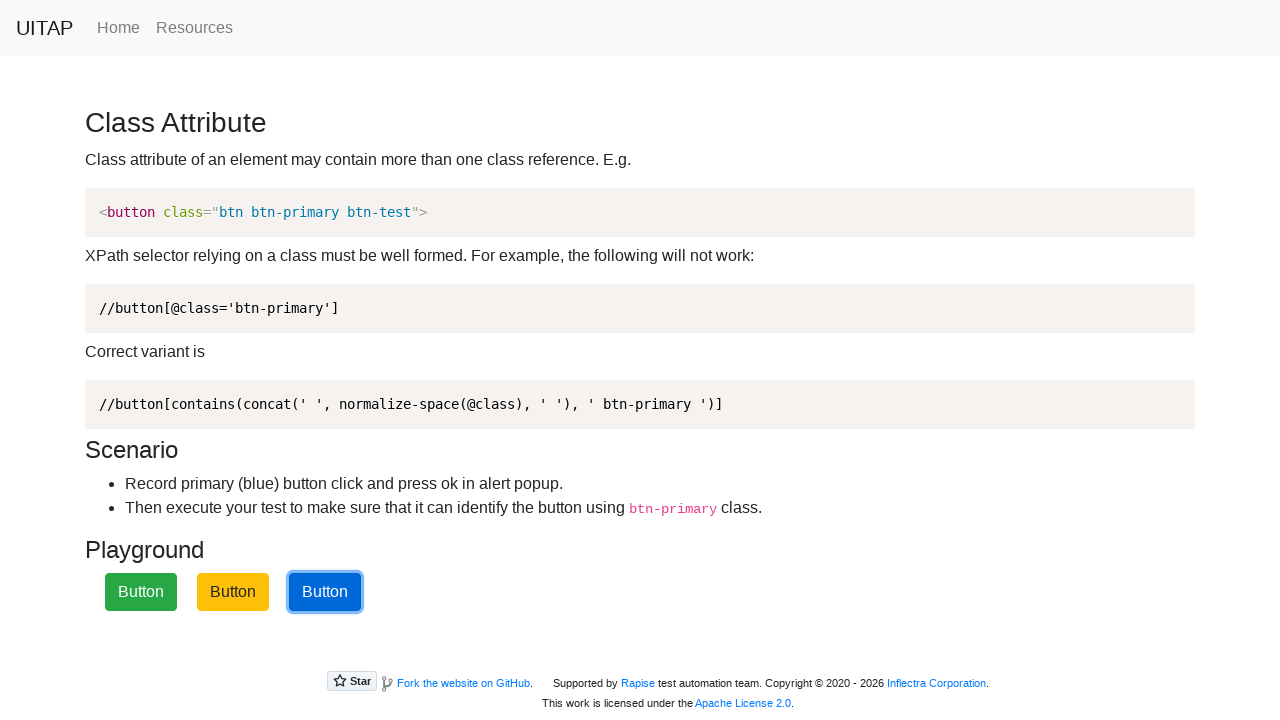

Clicked button with btn-primary class at (325, 592) on xpath=//button[contains(concat(' ', normalize-space(@class), ' '), ' btn-primary
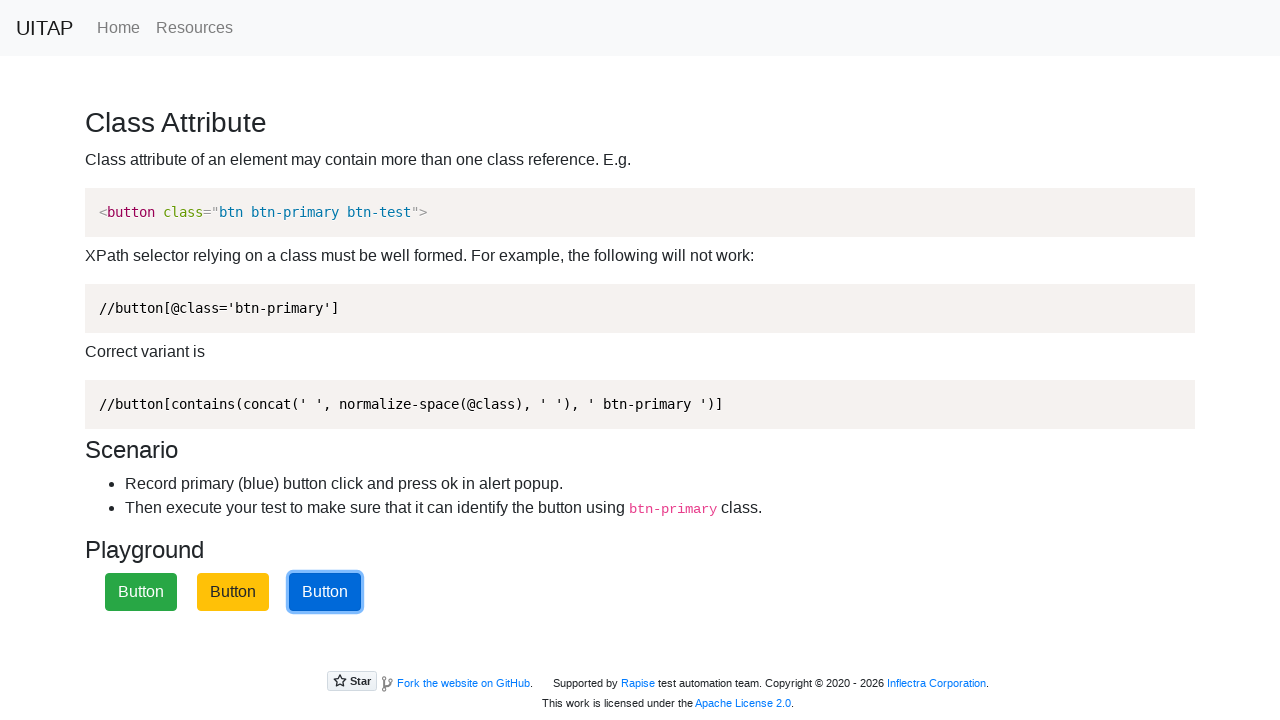

Set up dialog handler to accept alert
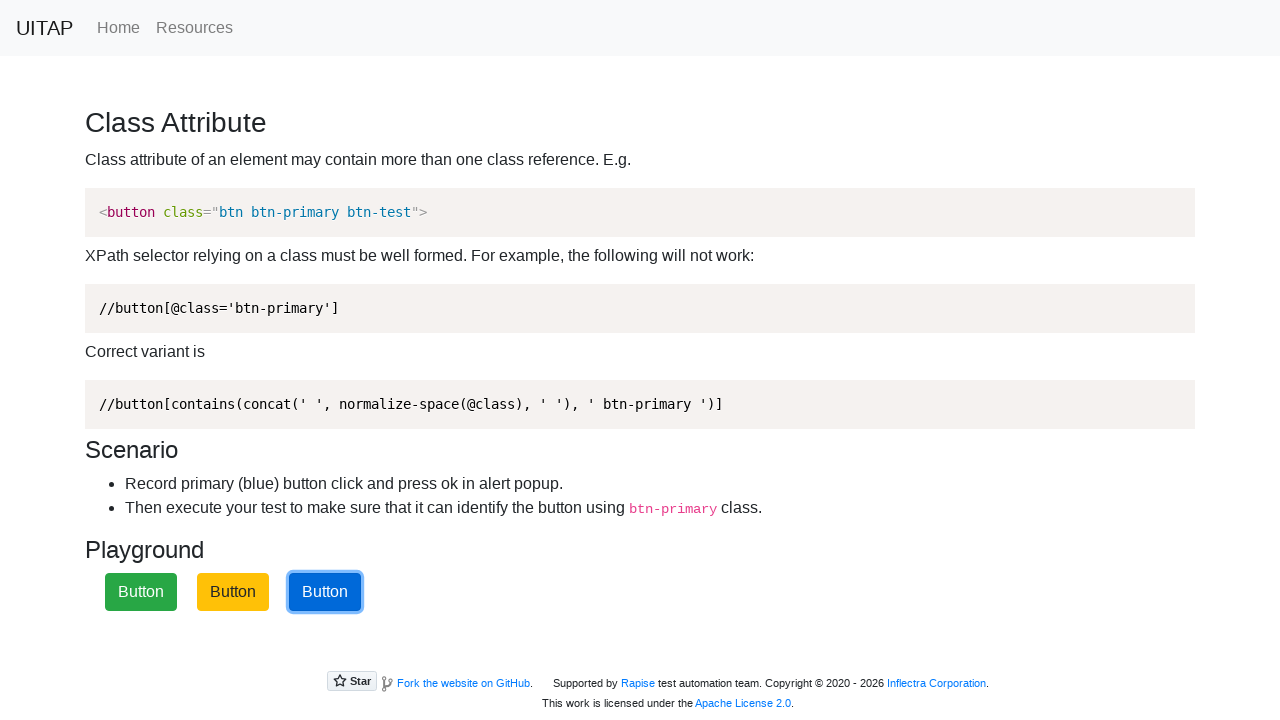

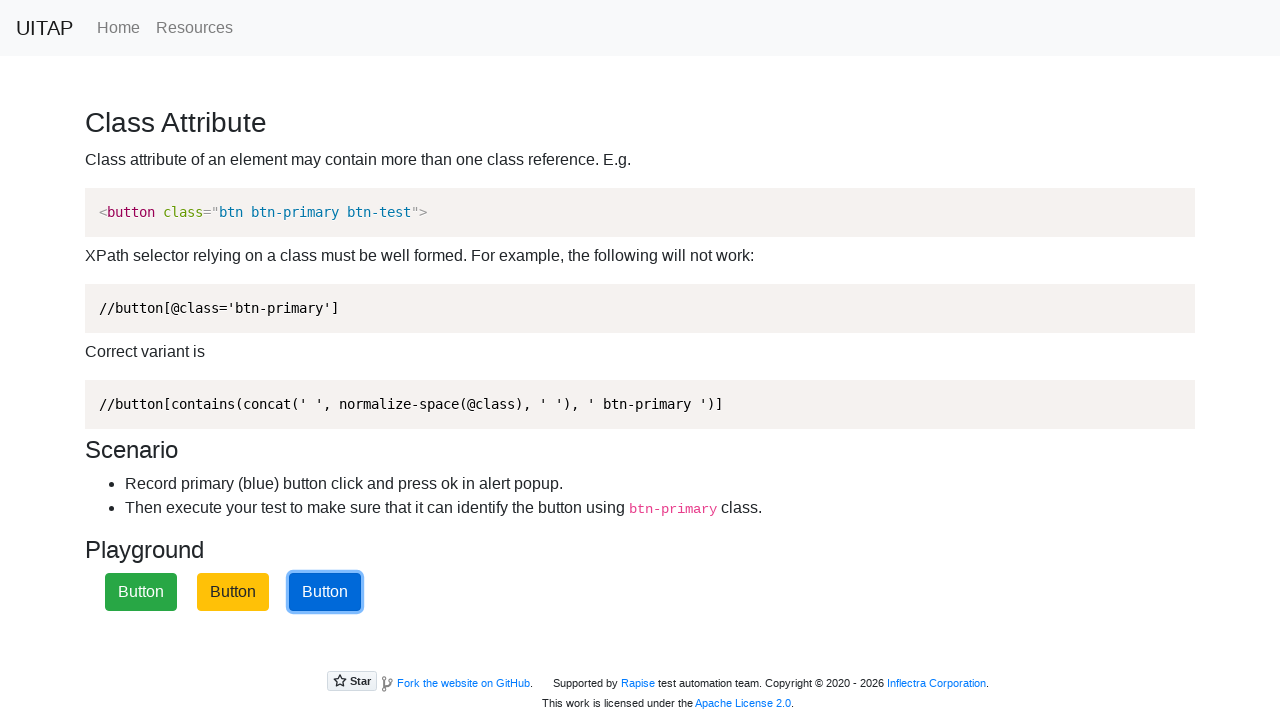